Tests filtering to display all todo items after applying other filters

Starting URL: https://demo.playwright.dev/todomvc

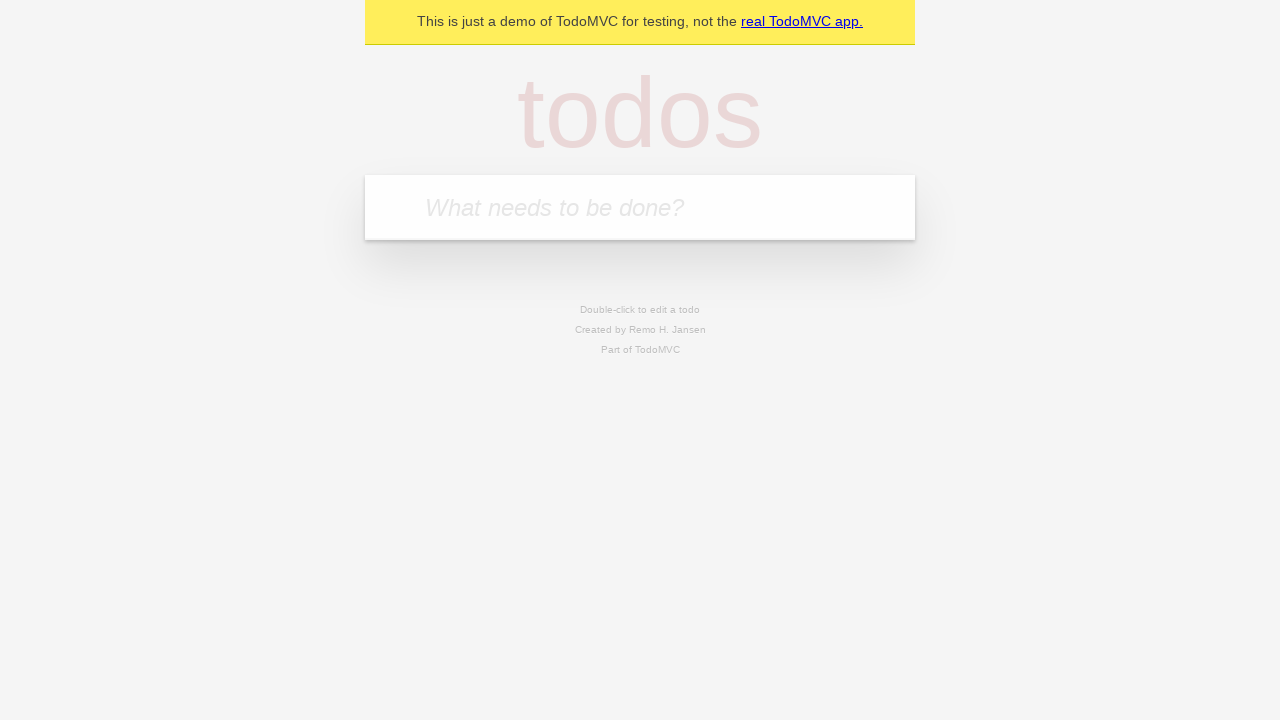

Filled todo input with 'buy some cheese' on internal:attr=[placeholder="What needs to be done?"i]
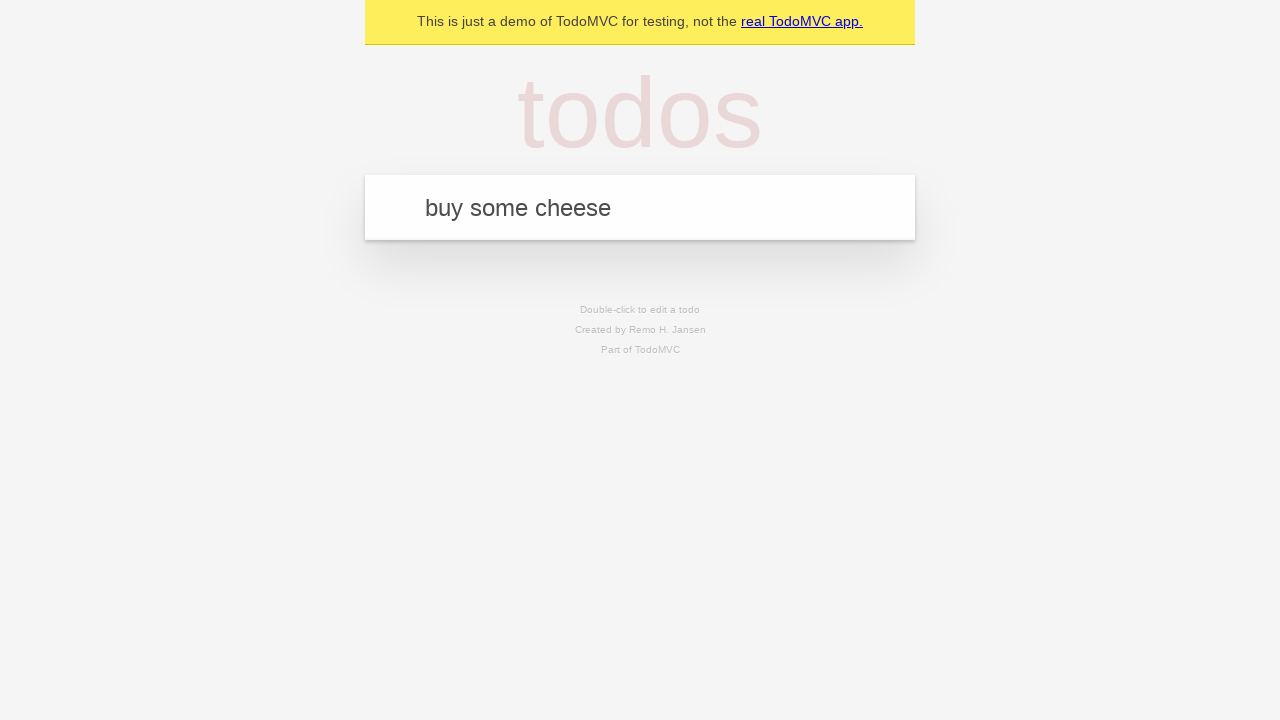

Pressed Enter to add first todo item on internal:attr=[placeholder="What needs to be done?"i]
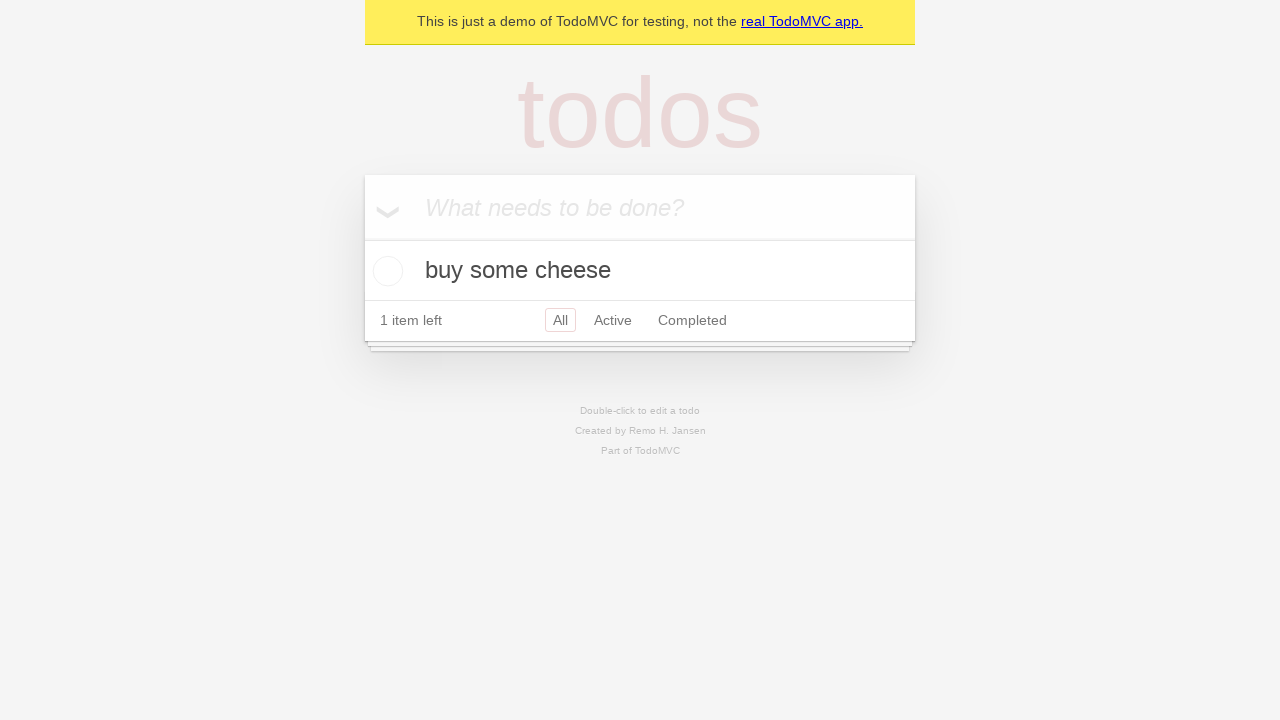

Filled todo input with 'feed the cat' on internal:attr=[placeholder="What needs to be done?"i]
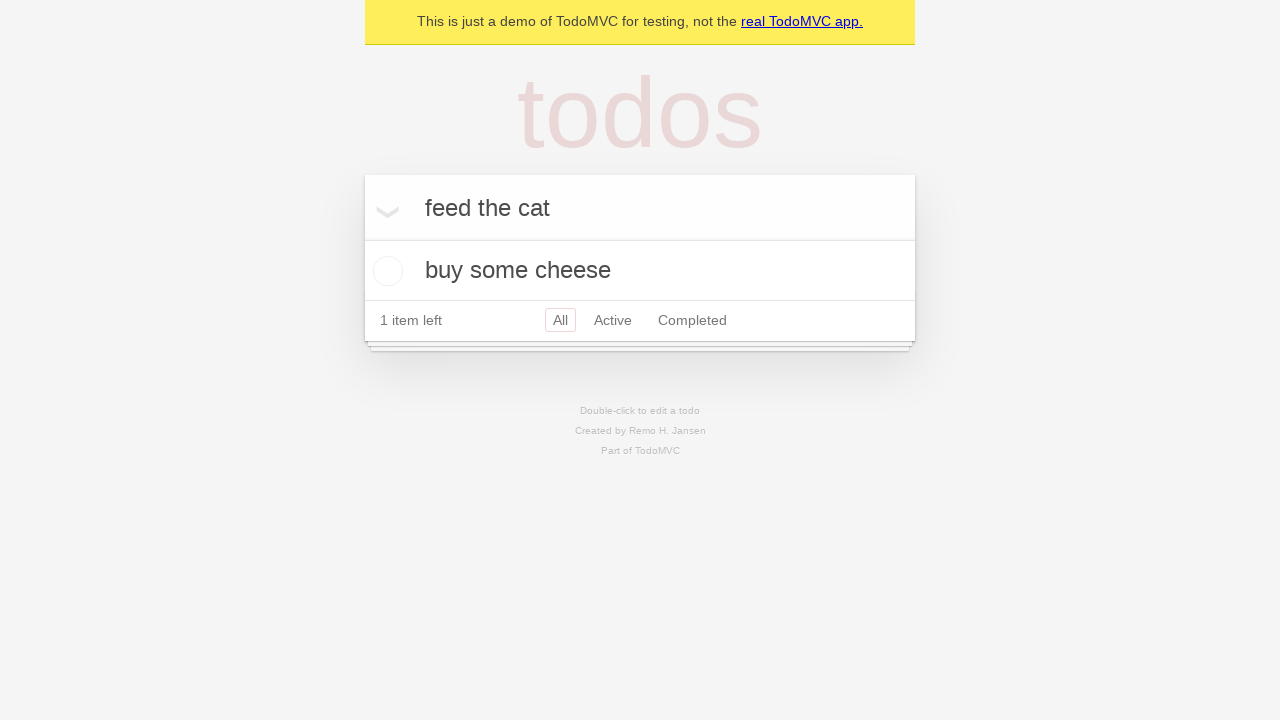

Pressed Enter to add second todo item on internal:attr=[placeholder="What needs to be done?"i]
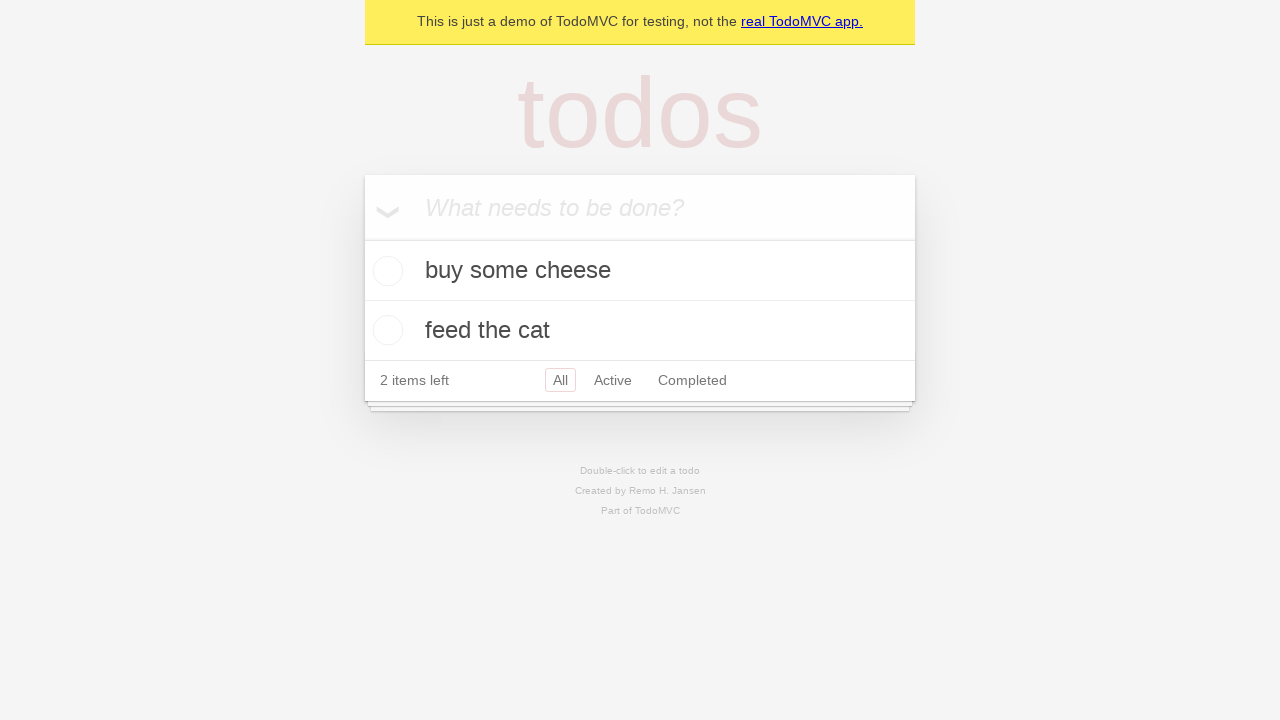

Filled todo input with 'book a doctors appointment' on internal:attr=[placeholder="What needs to be done?"i]
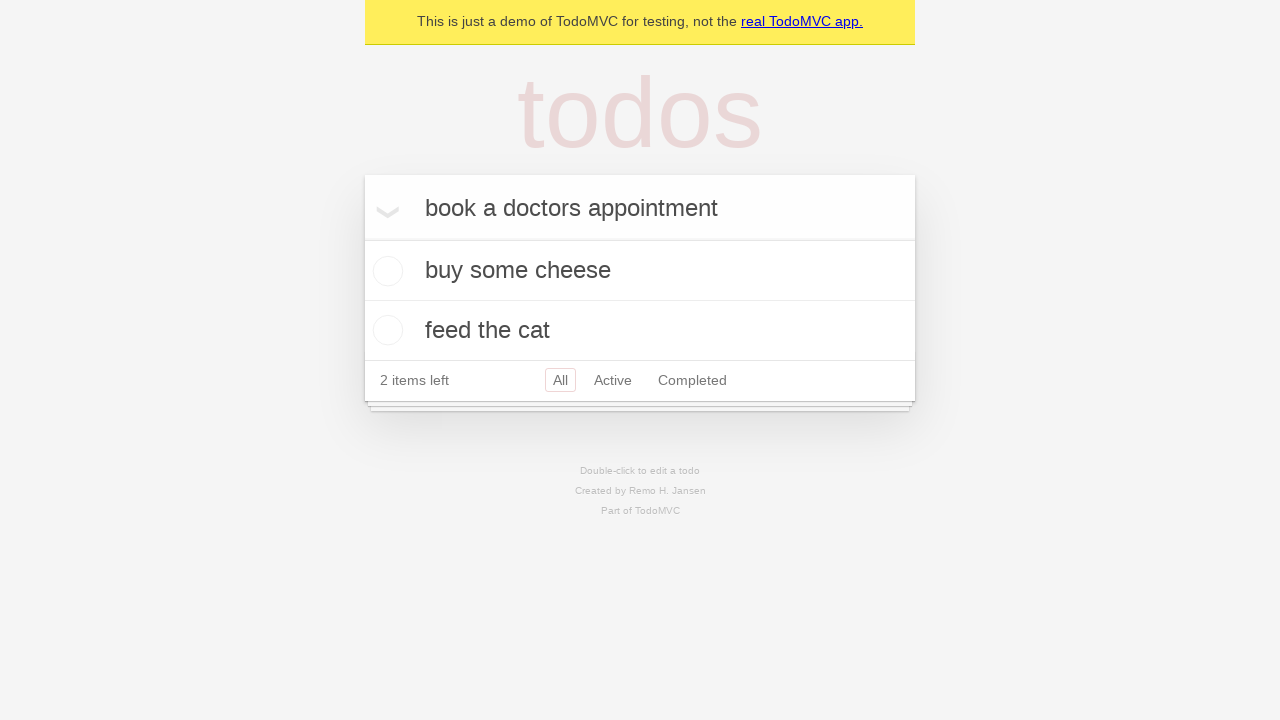

Pressed Enter to add third todo item on internal:attr=[placeholder="What needs to be done?"i]
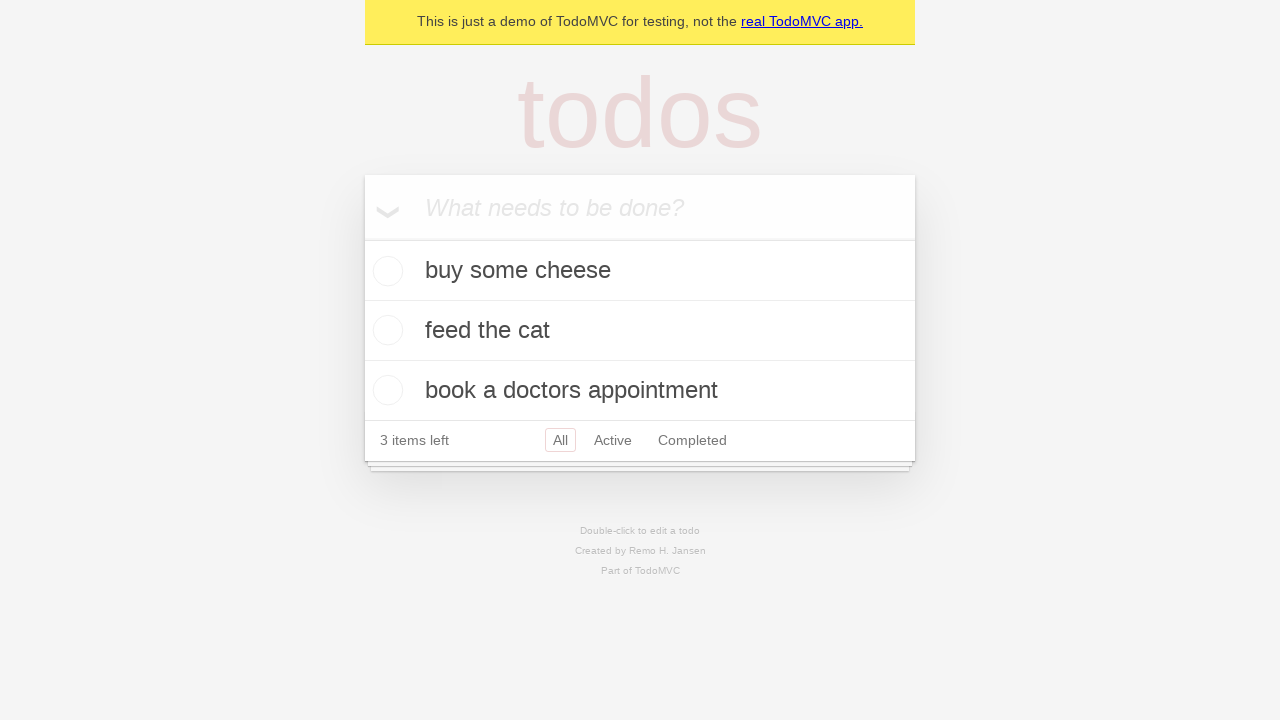

Checked the second todo item (feed the cat) at (385, 330) on internal:testid=[data-testid="todo-item"s] >> nth=1 >> internal:role=checkbox
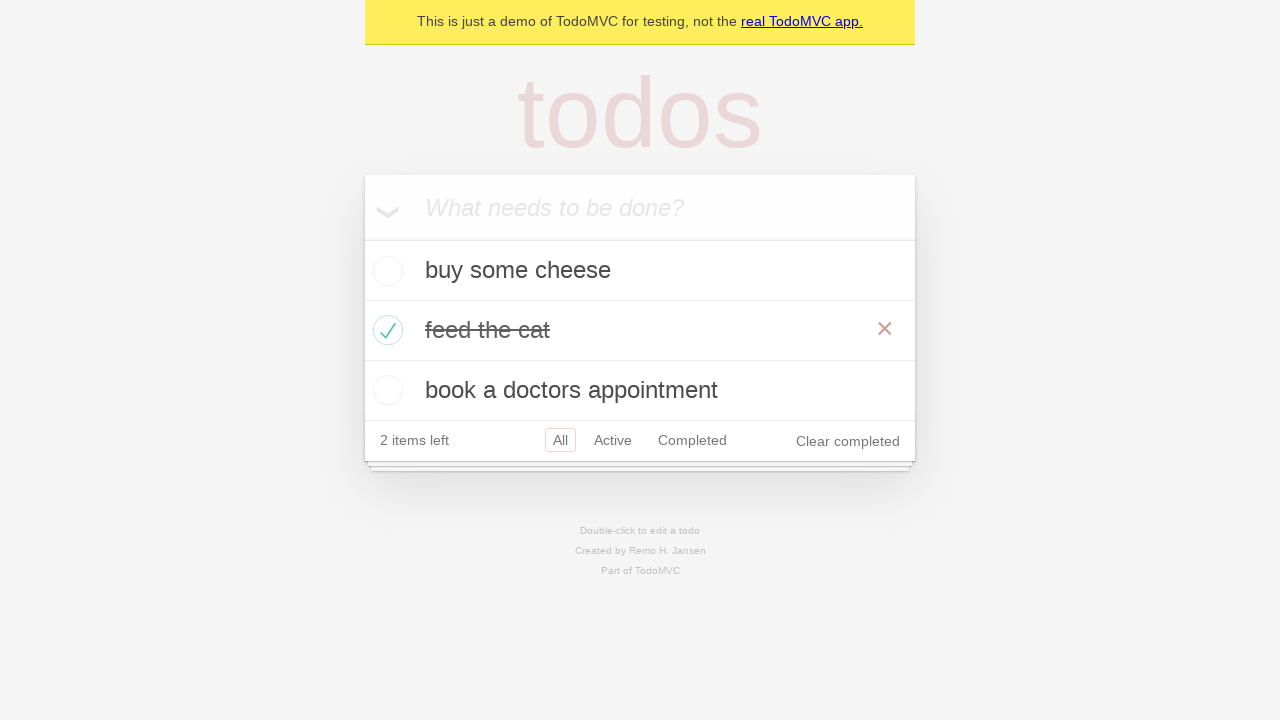

Clicked Active filter to show active items only at (613, 440) on internal:role=link[name="Active"i]
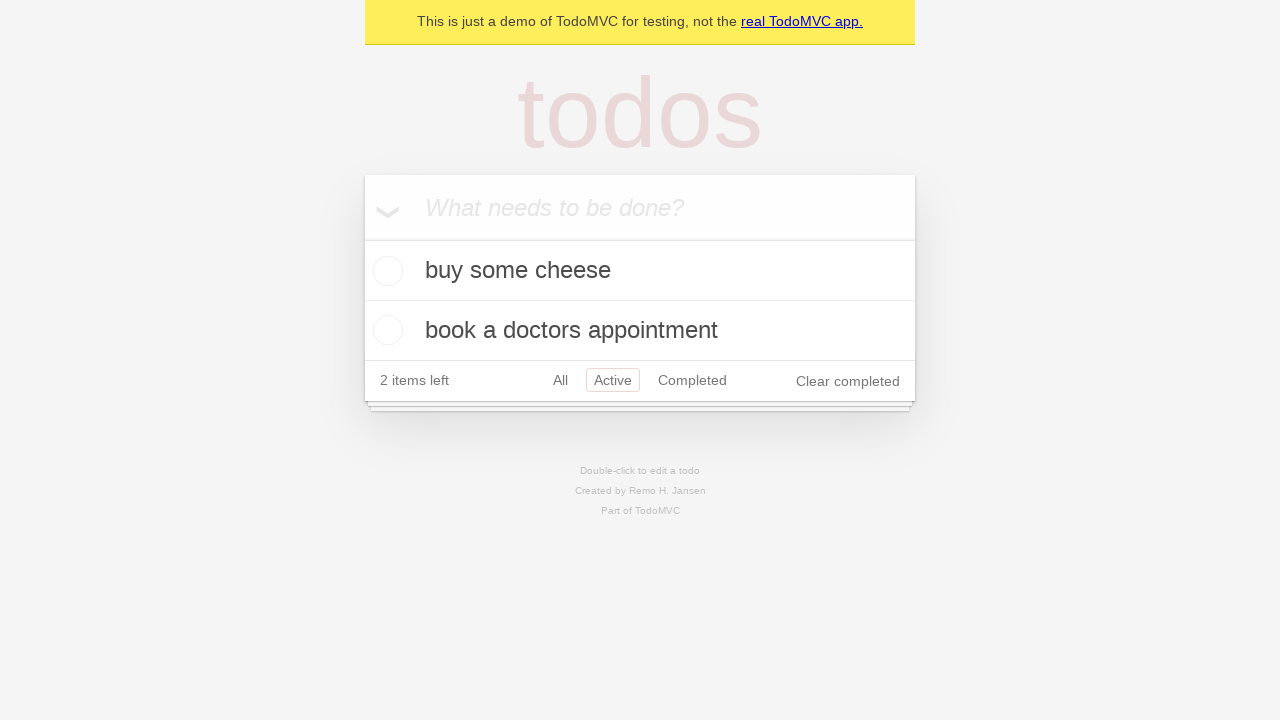

Clicked Completed filter to show completed items only at (692, 380) on internal:role=link[name="Completed"i]
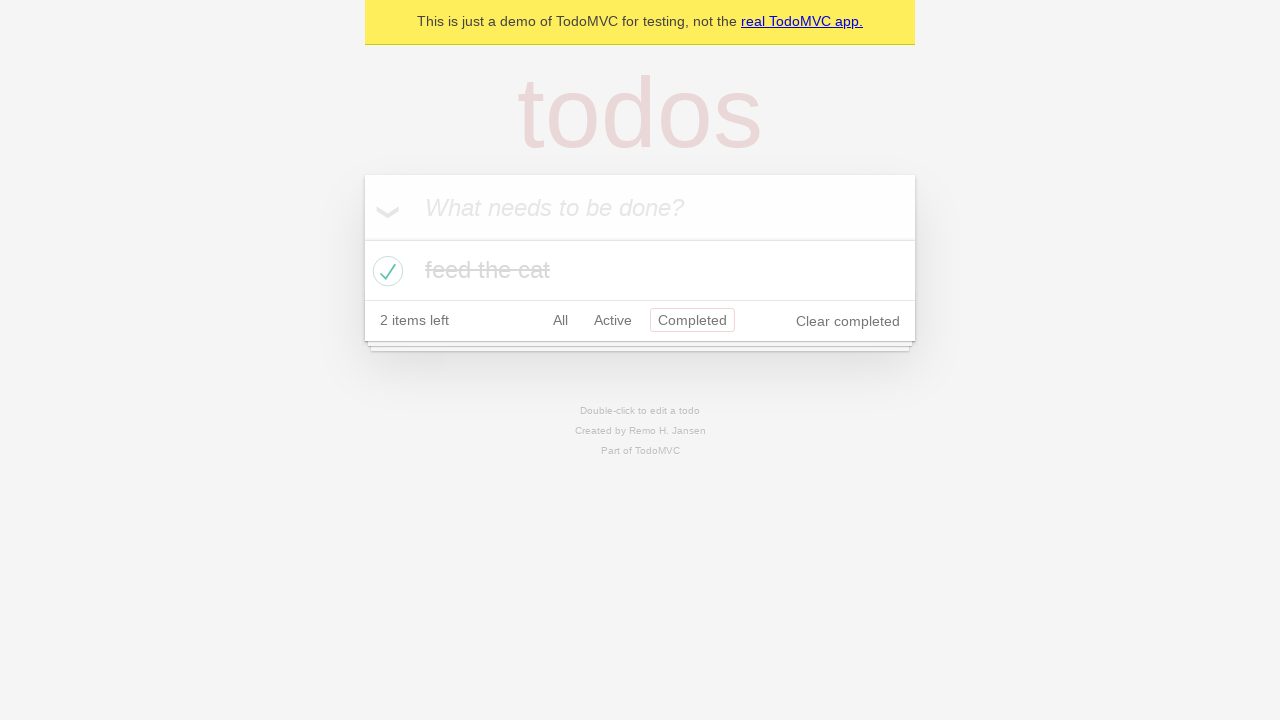

Clicked All filter to display all items at (560, 320) on internal:role=link[name="All"i]
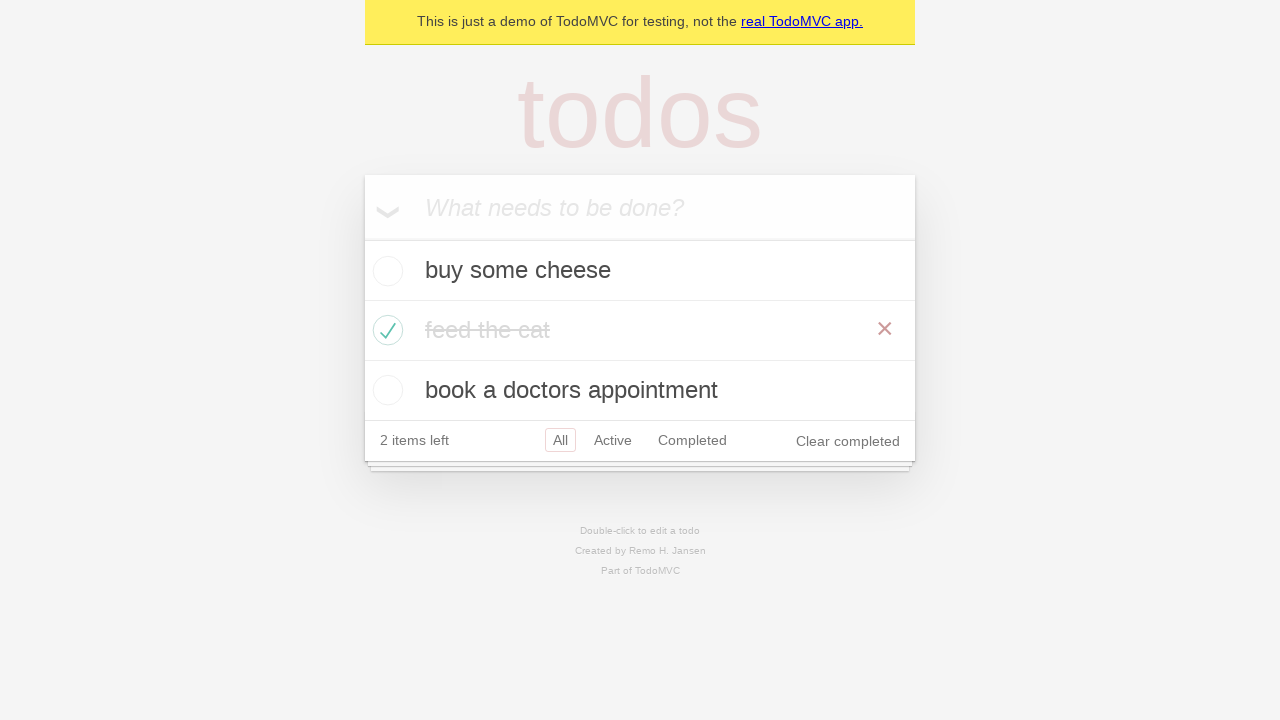

All todo items loaded and visible
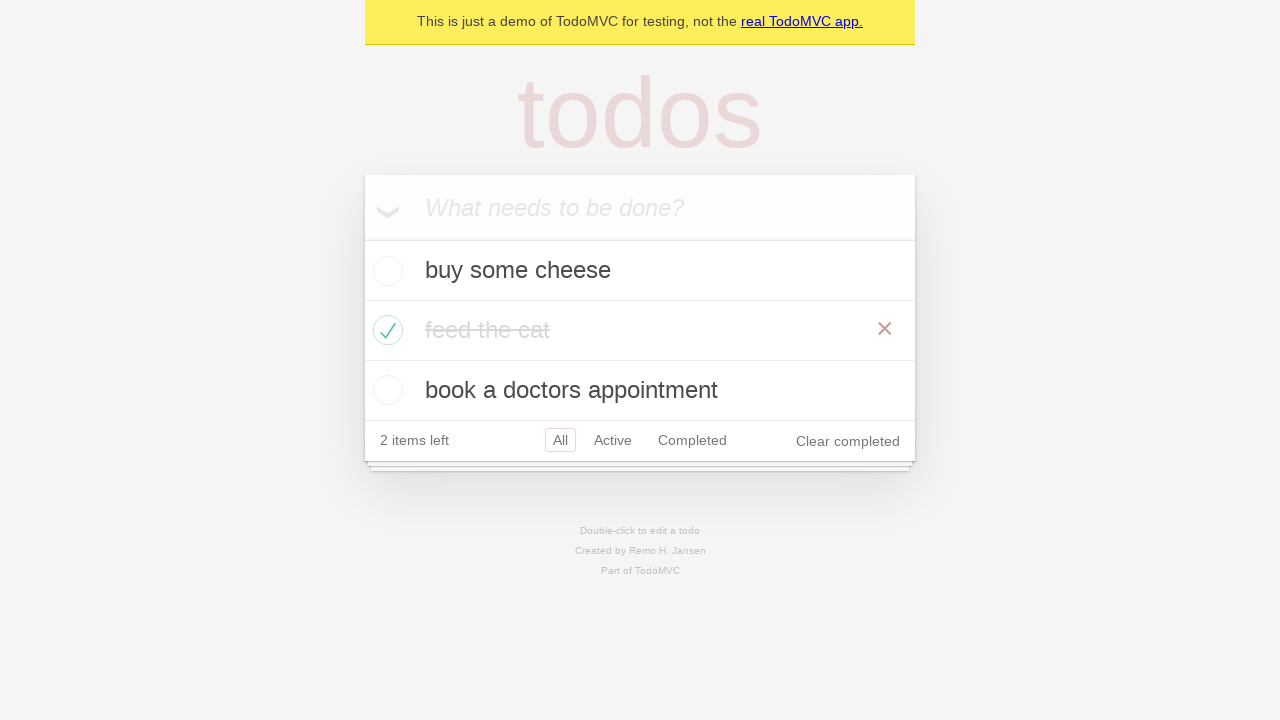

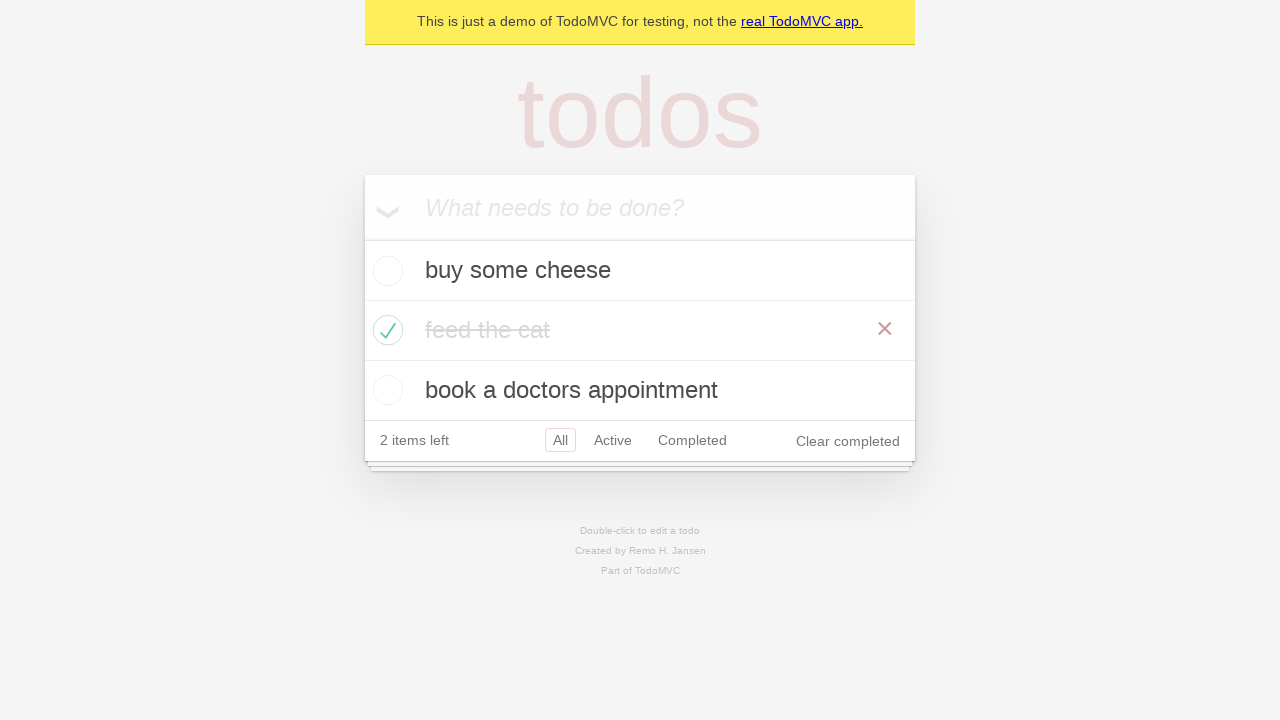